Navigates to the Puma India website and waits for the page to load, demonstrating basic page navigation with notification handling disabled.

Starting URL: https://in.puma.com/

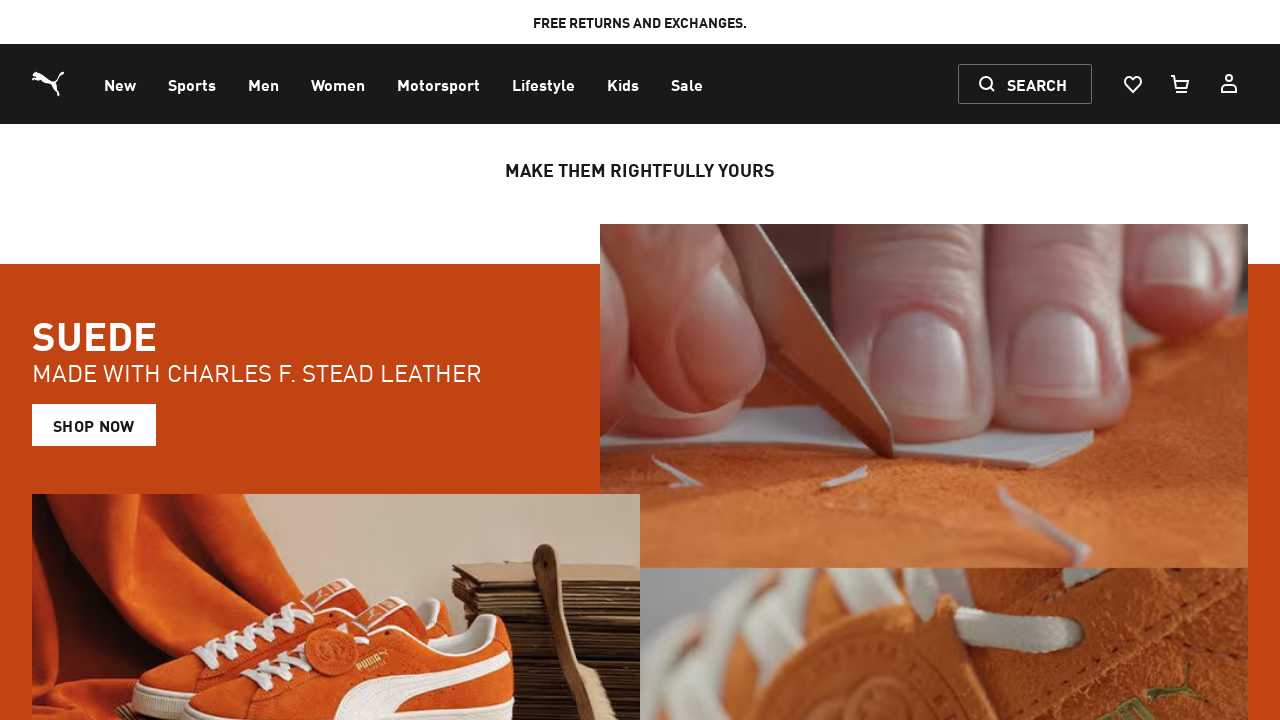

Waited for page to reach domcontentloaded state
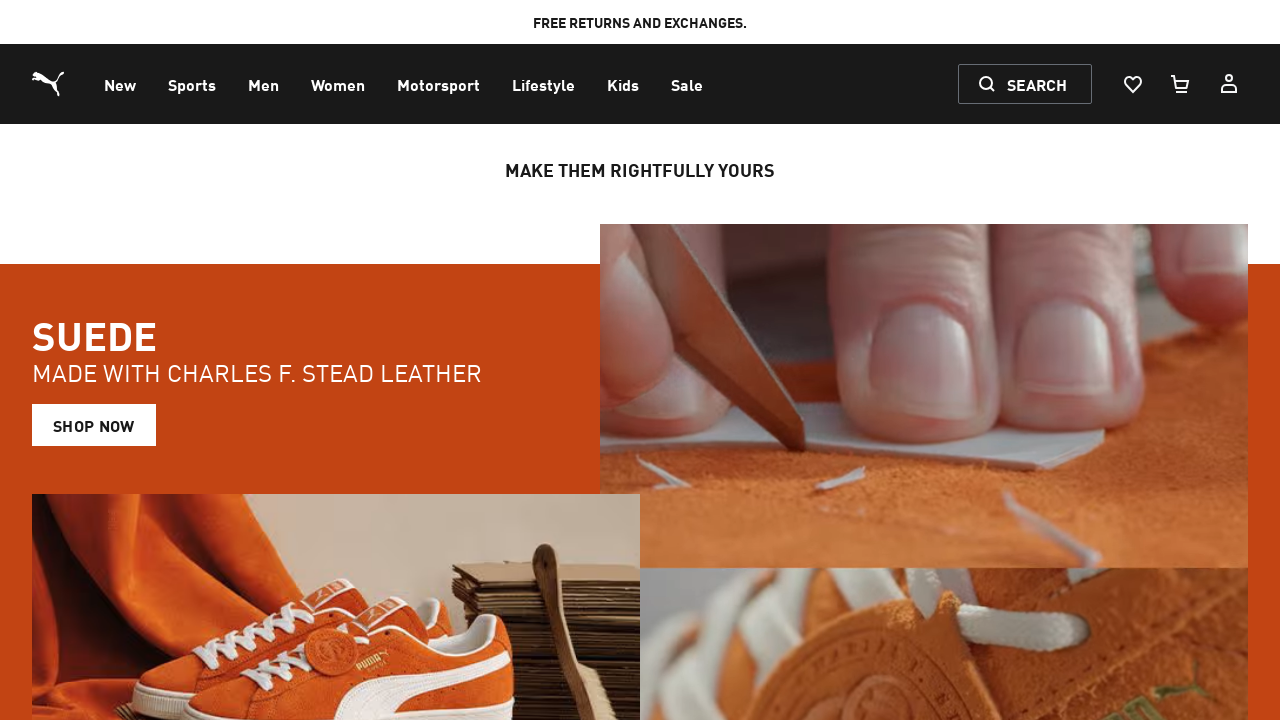

Waited 2 seconds for dynamic content to render on Puma India website
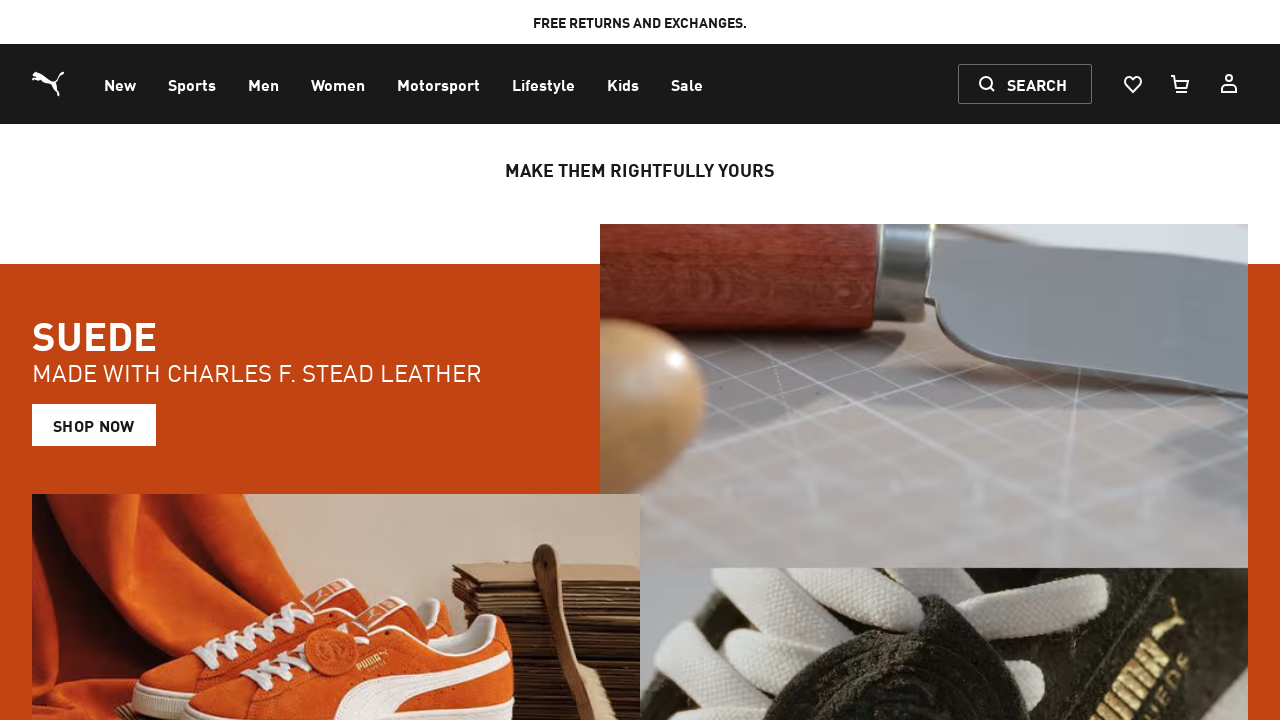

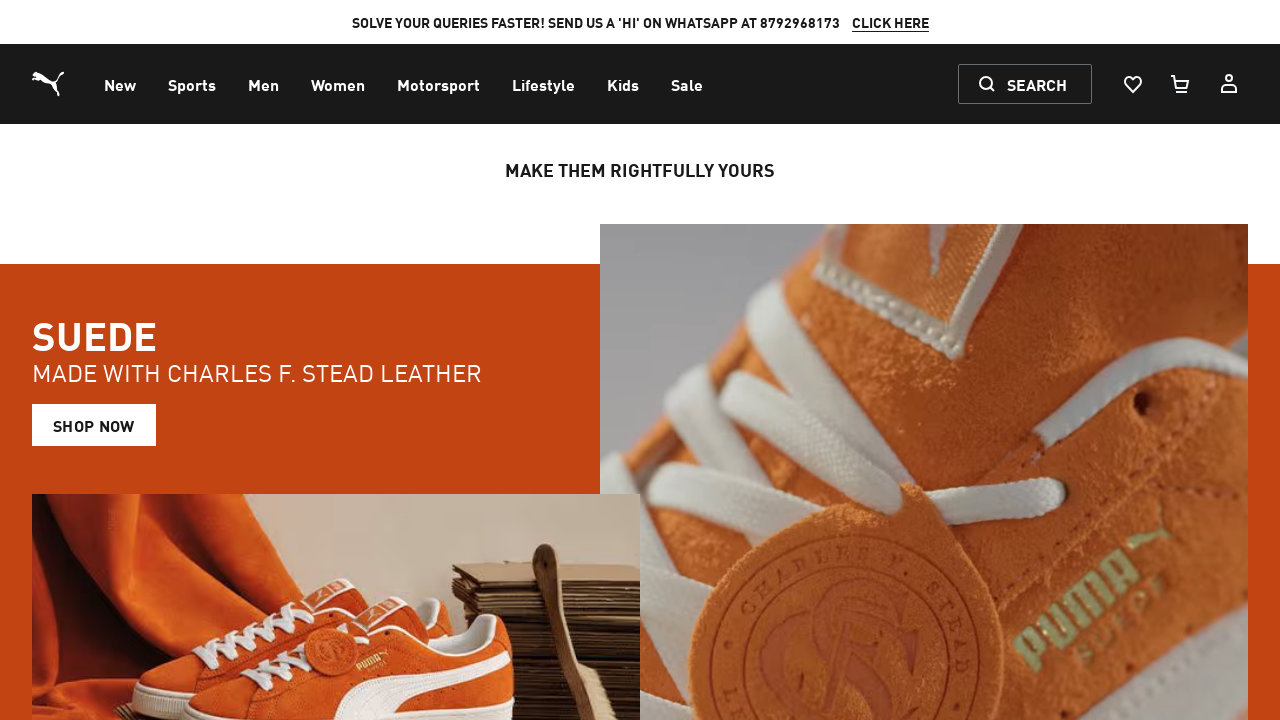